Tests custom dropdown menu selection by clicking on the input and selecting items from the combo tree

Starting URL: https://www.jqueryscript.net/demo/Drop-Down-Combo-Tree/

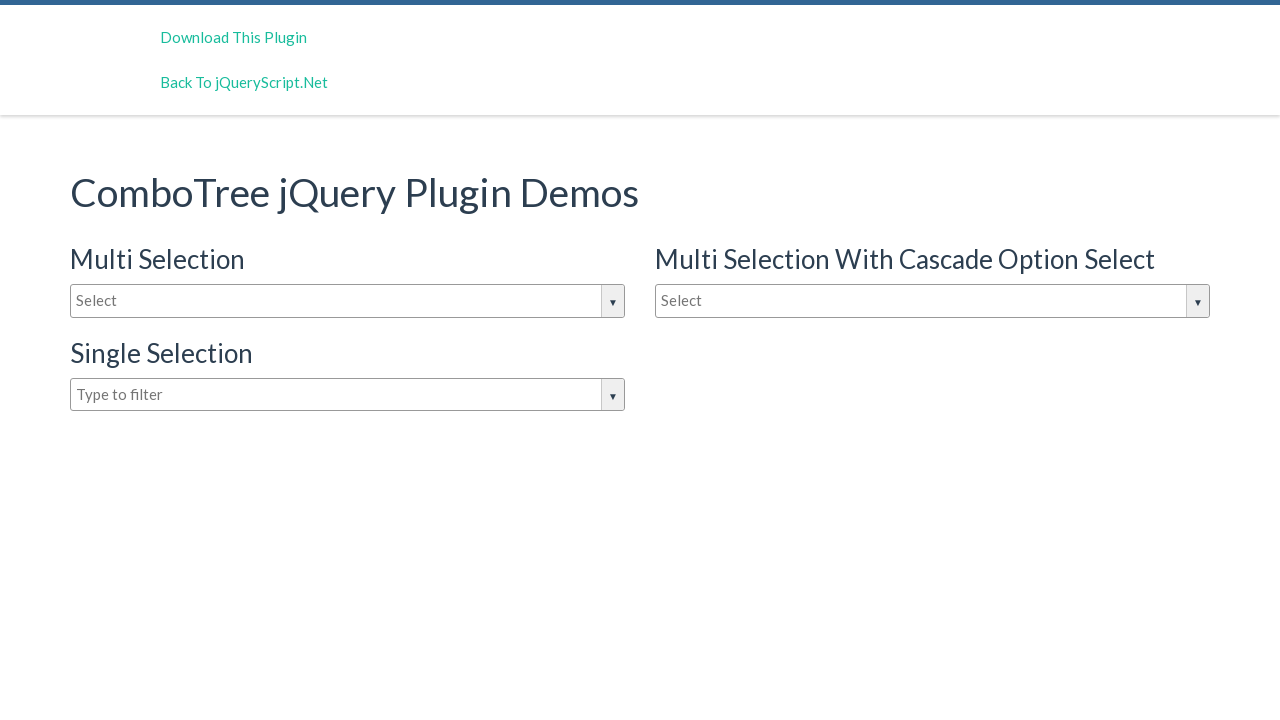

Clicked on dropdown input to open custom dropdown menu at (348, 301) on input#justAnInputBox
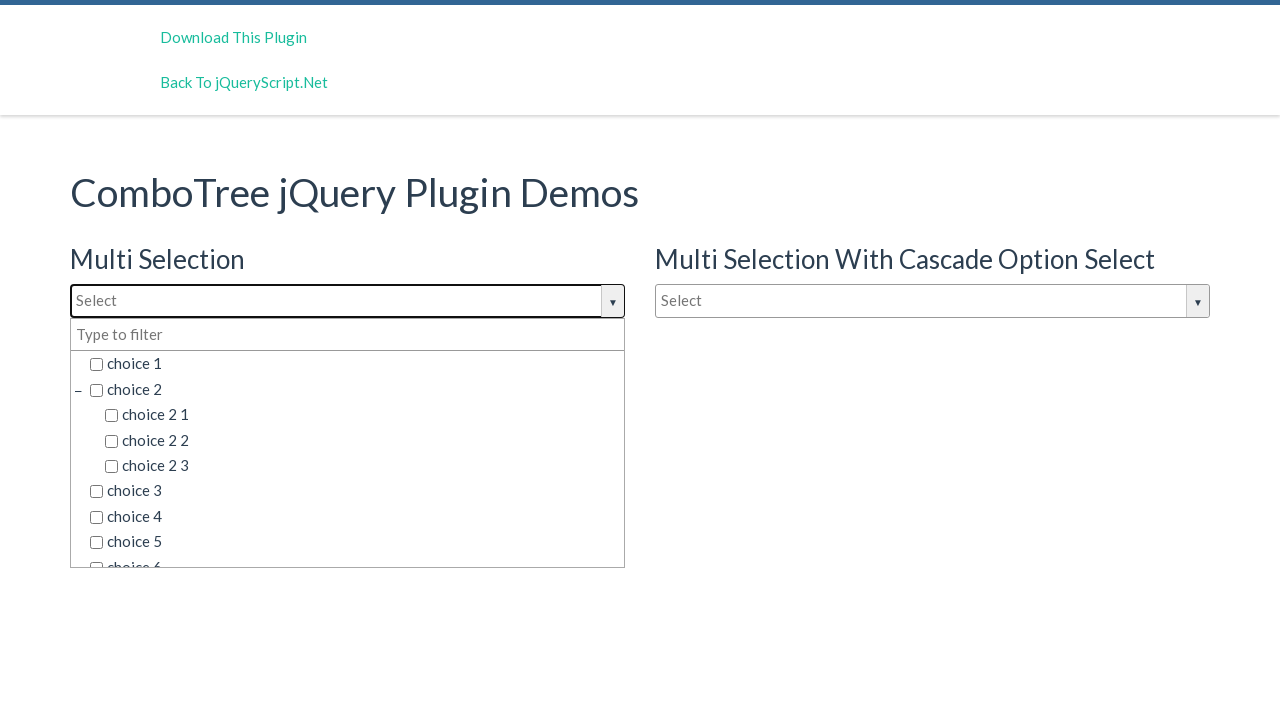

Dropdown options loaded and are visible
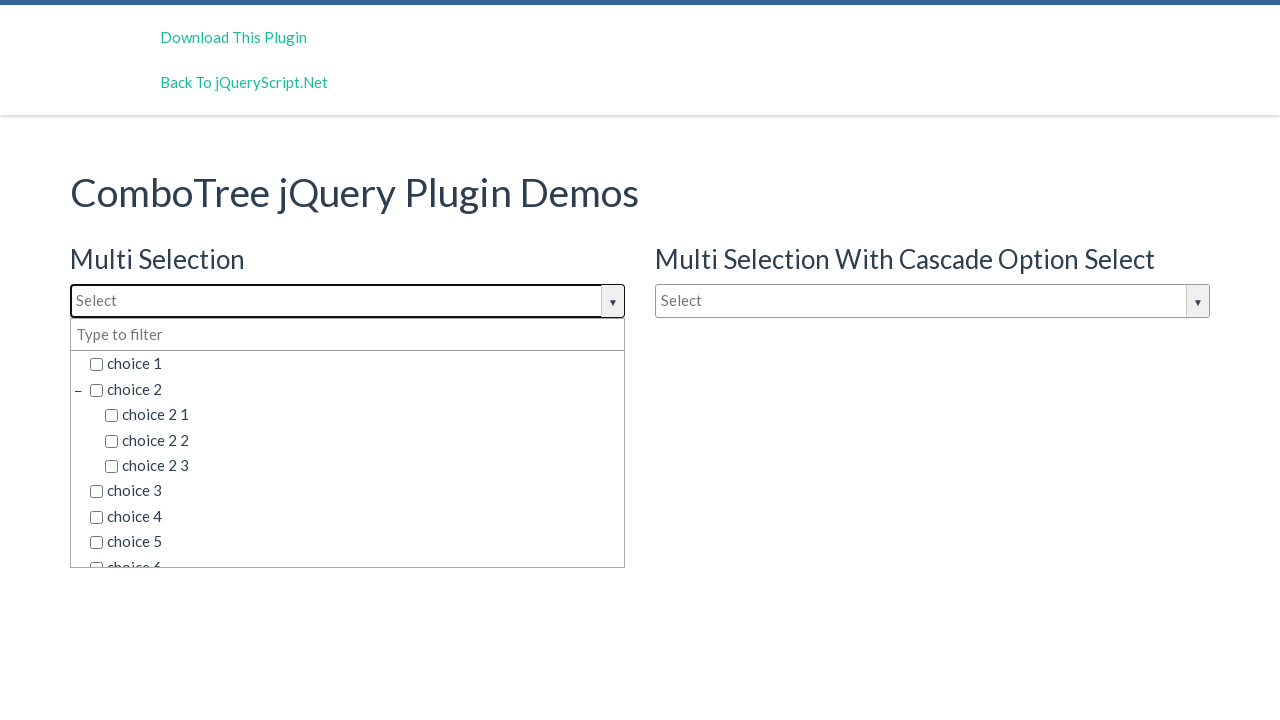

Selected 'choice 1' from the dropdown combo tree at (355, 364) on span.comboTreeItemTitle:has-text('choice 1')
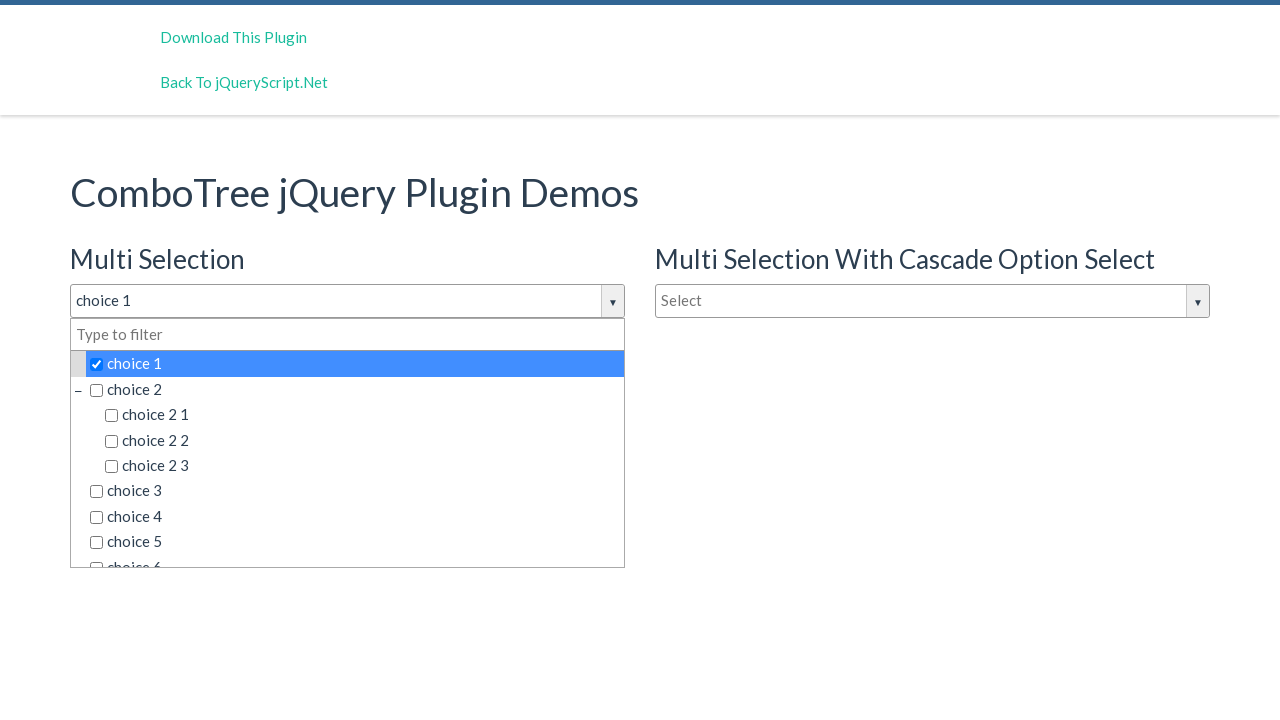

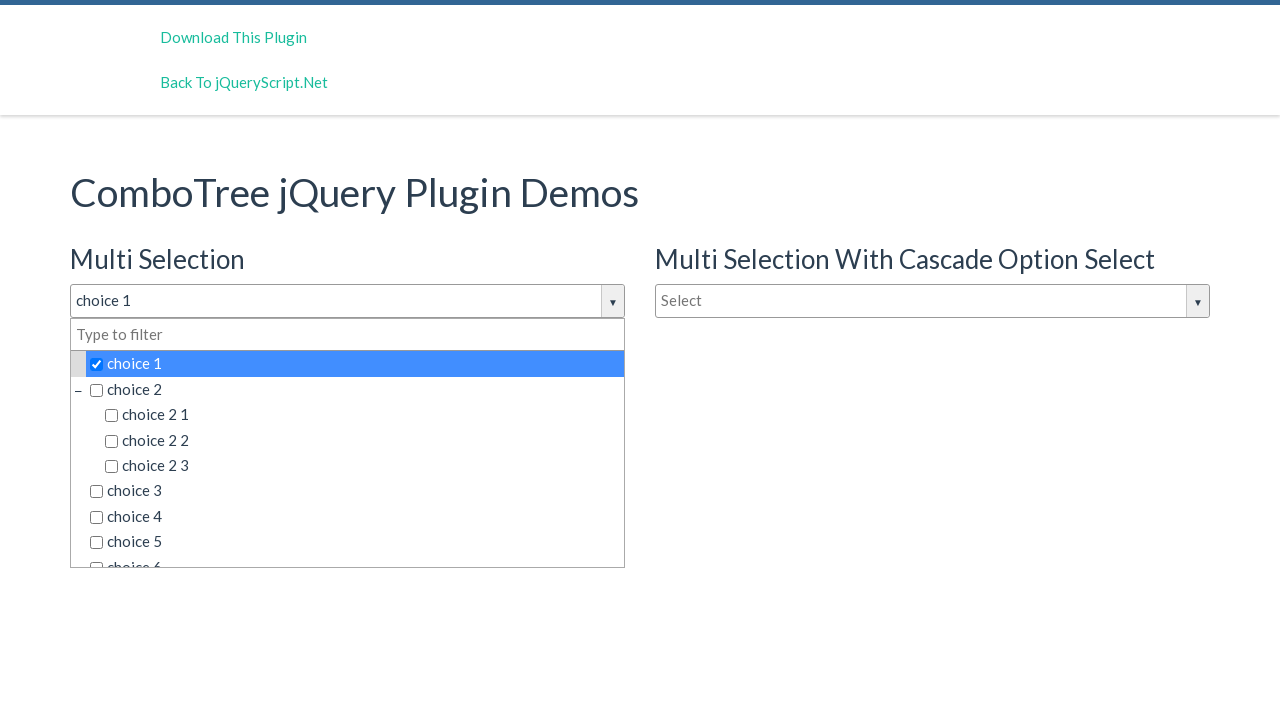